Tests JavaScript alert handling by filling a name field, triggering an alert, accepting it, then triggering a confirm dialog and dismissing it.

Starting URL: https://rahulshettyacademy.com/AutomationPractice/

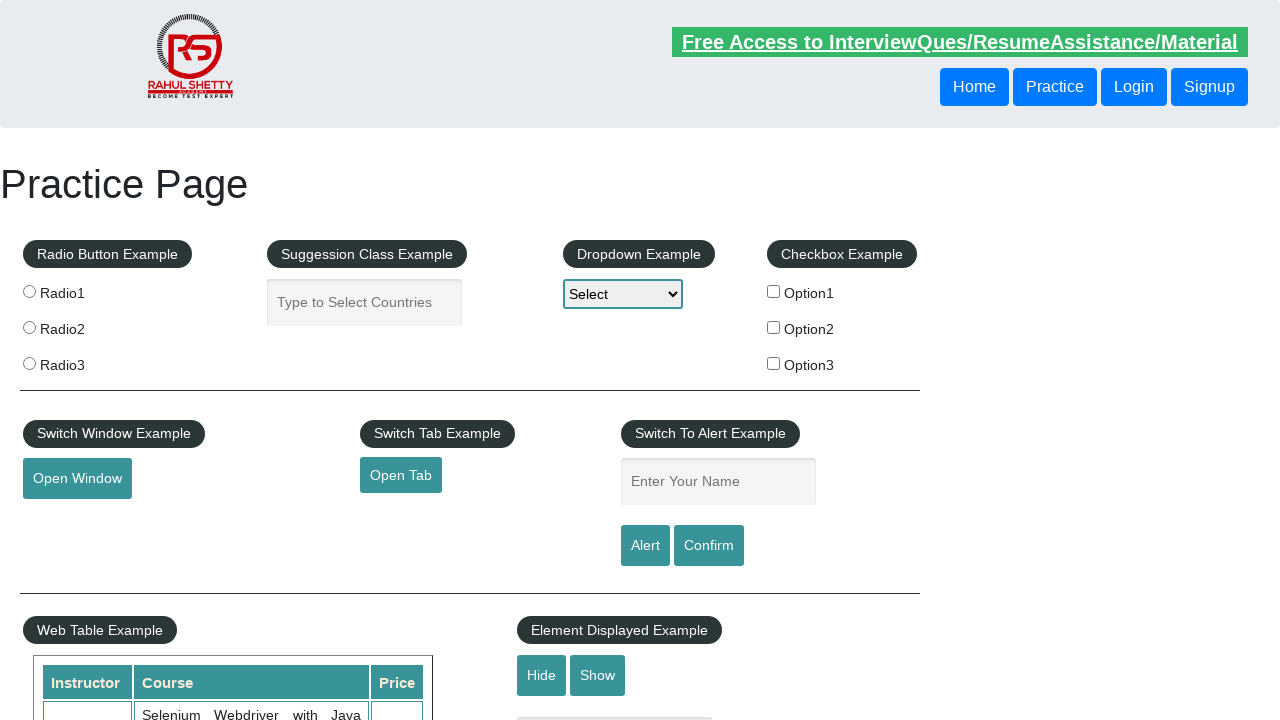

Filled name field with 'Aravind' on #name
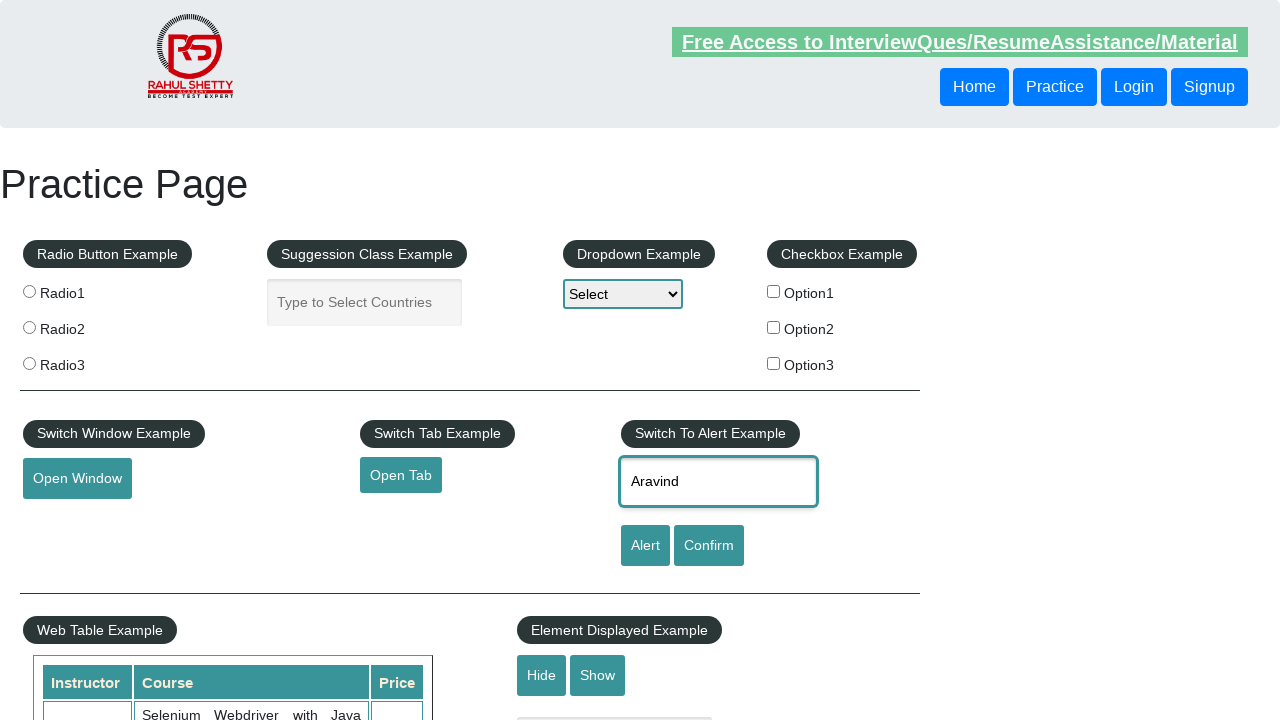

Clicked alert button to trigger JavaScript alert at (645, 546) on #alertbtn
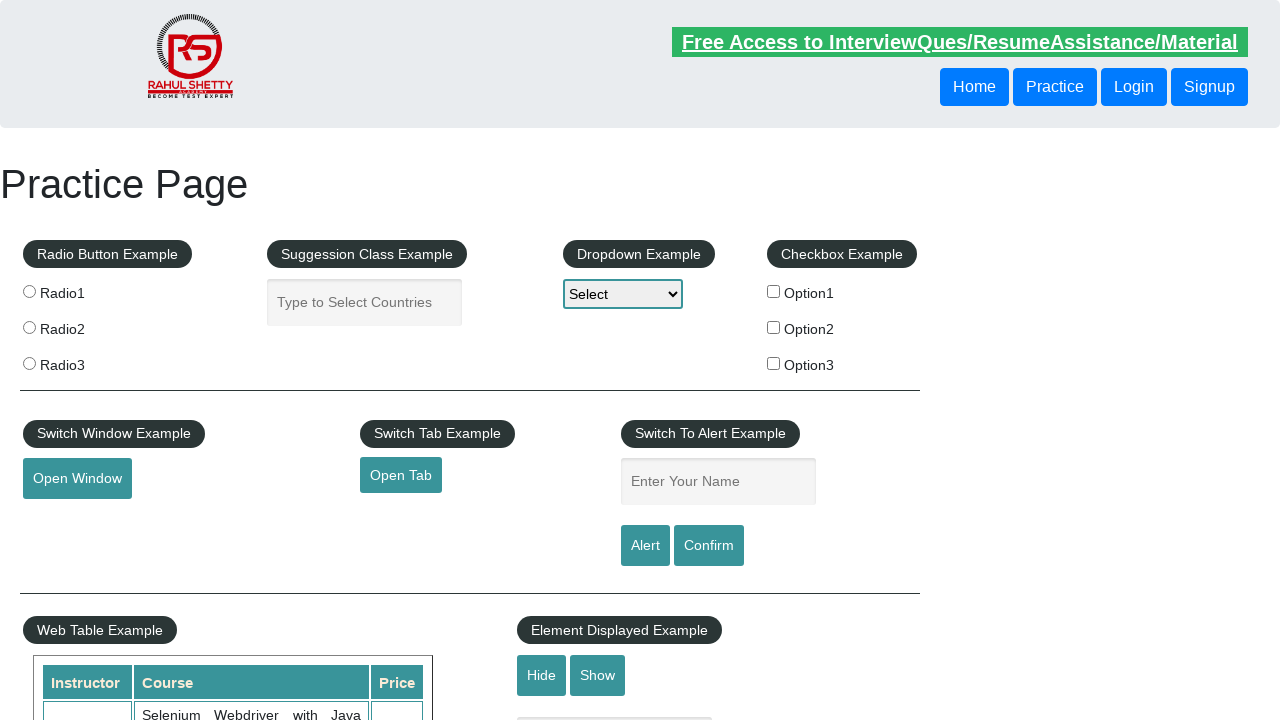

Set up dialog handler to accept alert
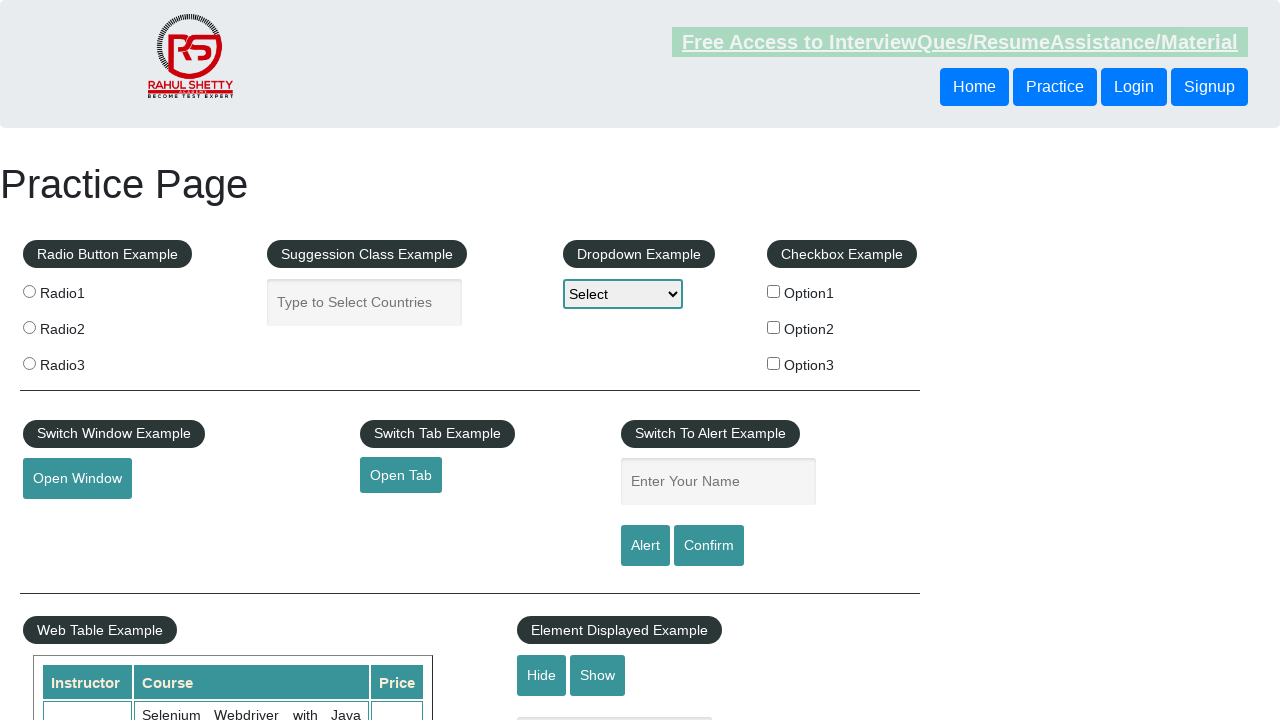

Waited for alert to be processed
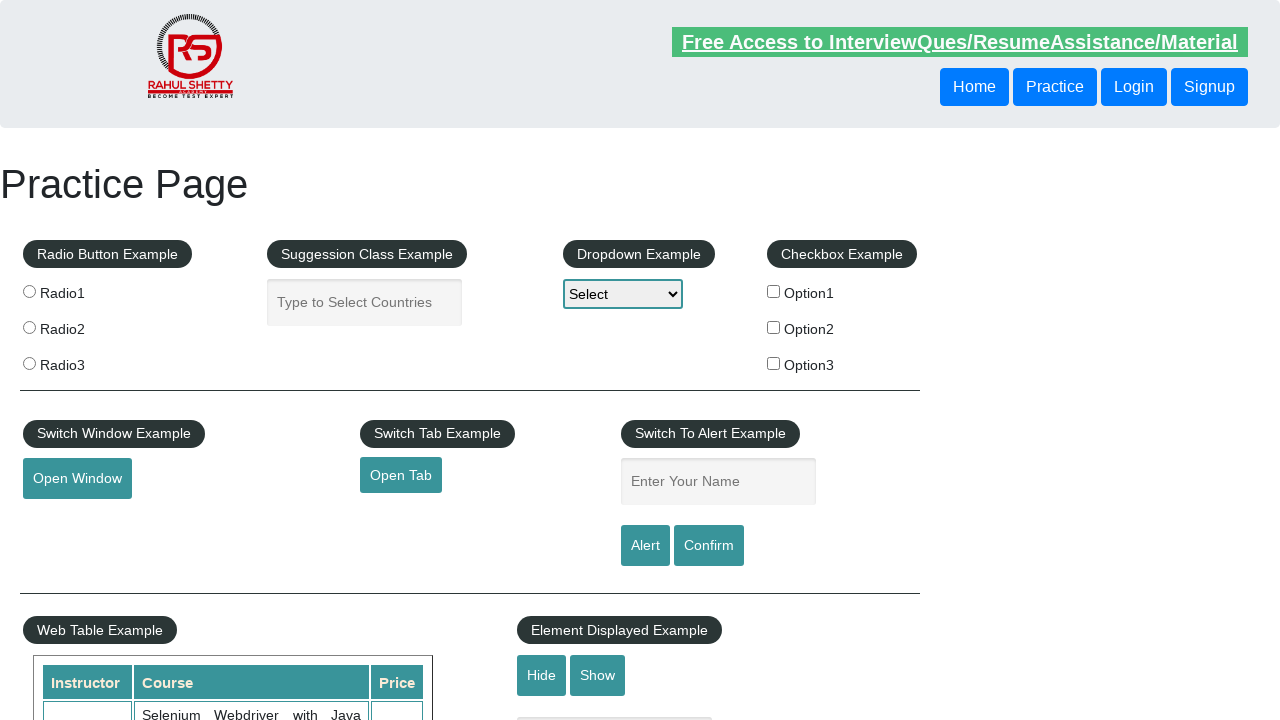

Set up dialog handler to dismiss confirm dialog
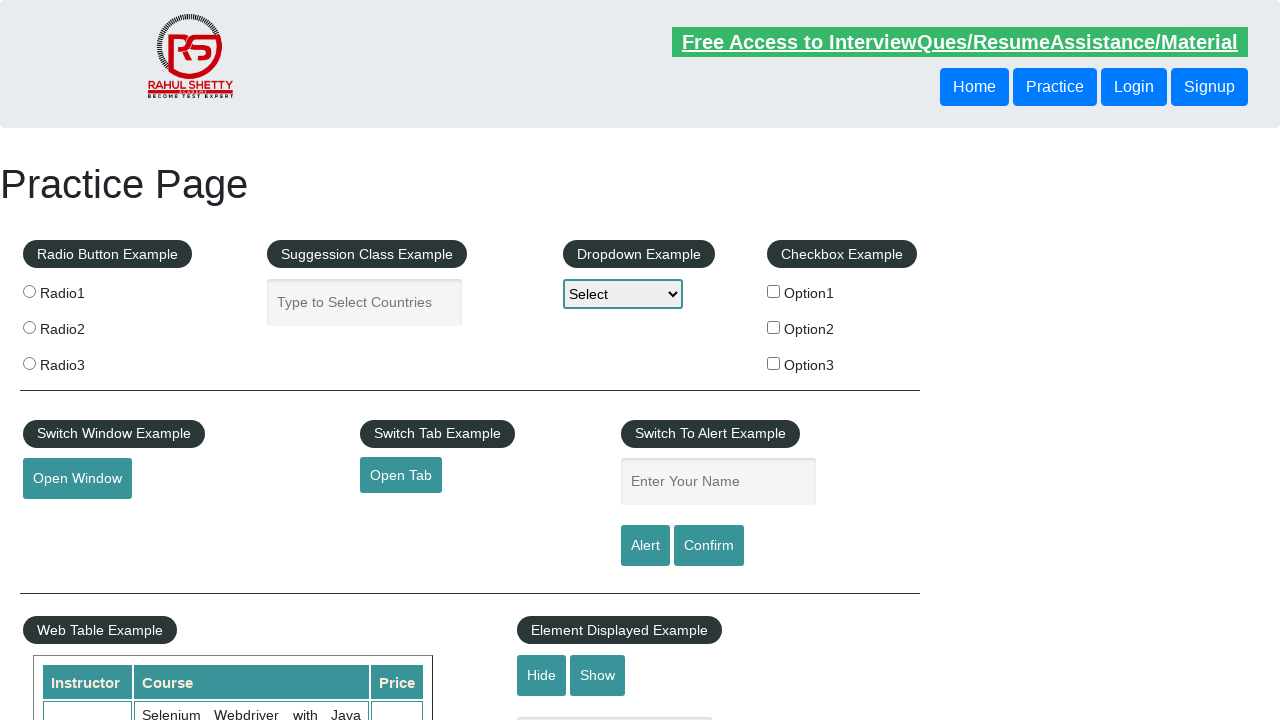

Clicked confirm button to trigger confirm dialog at (709, 546) on #confirmbtn
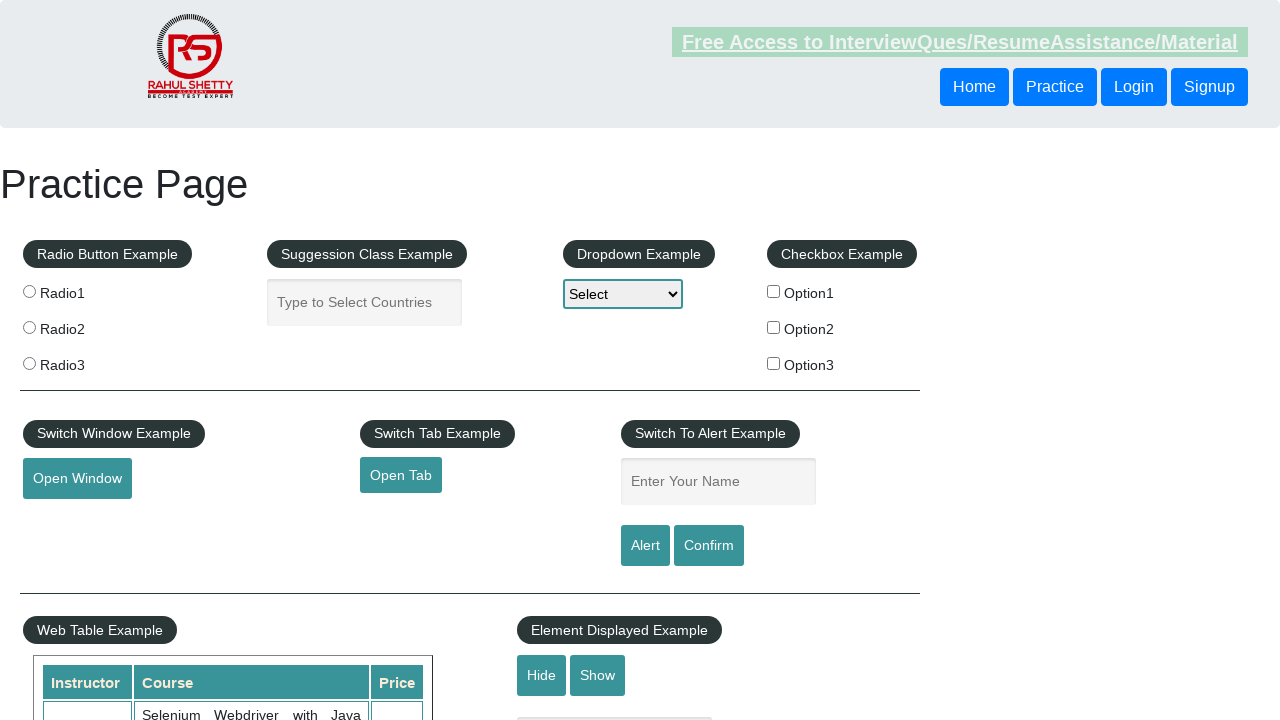

Waited for confirm dialog to be handled and dismissed
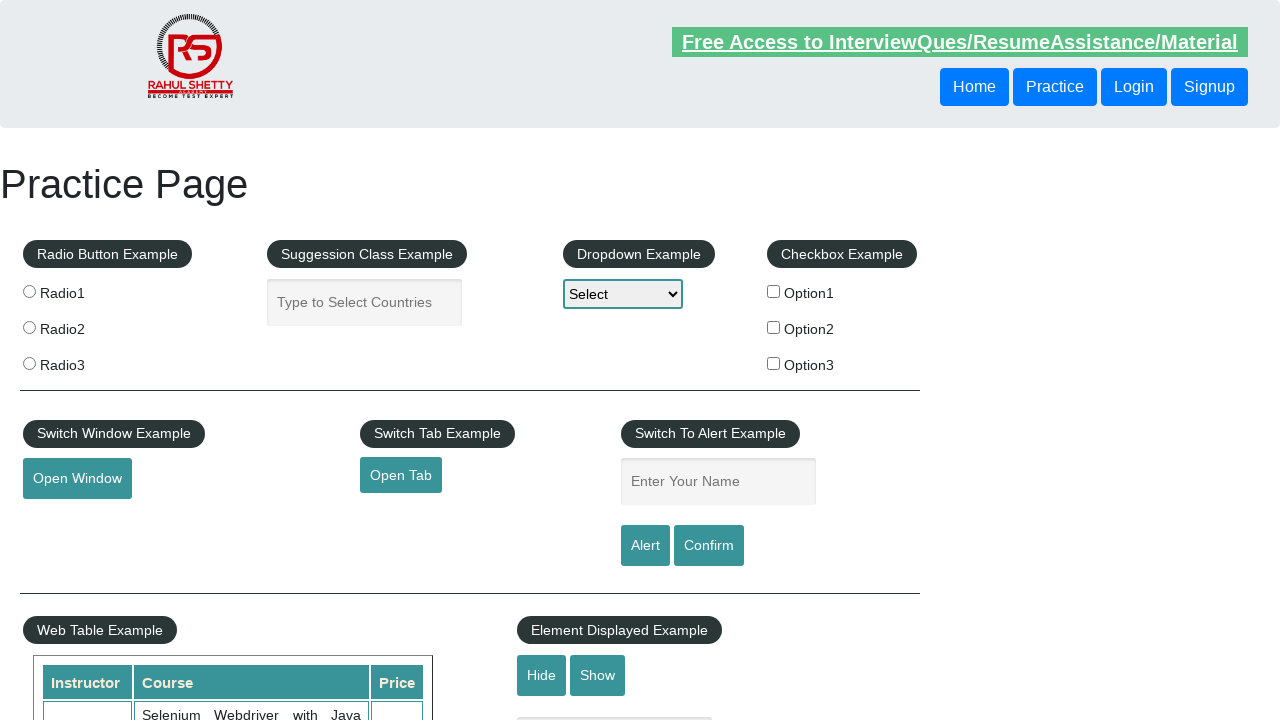

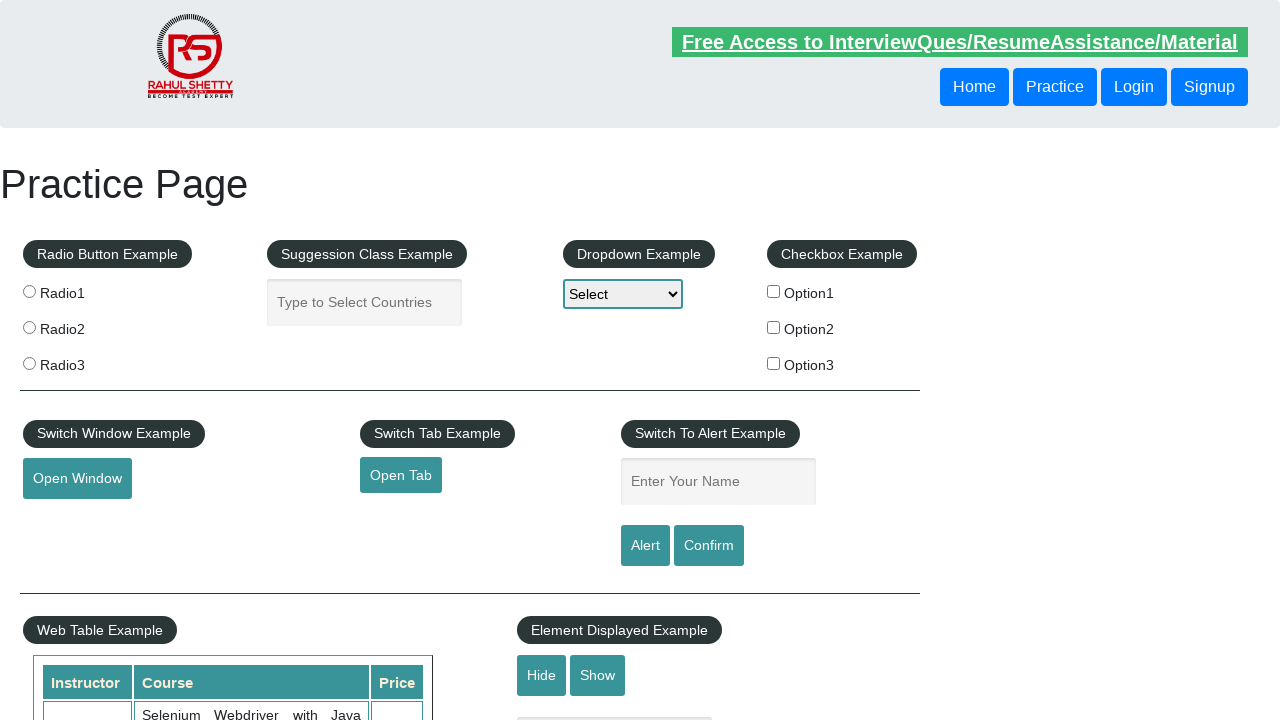